Tests dismissing a JavaScript alert by clicking a button to trigger the alert and then dismissing it

Starting URL: https://enthrallit.com/selenium/

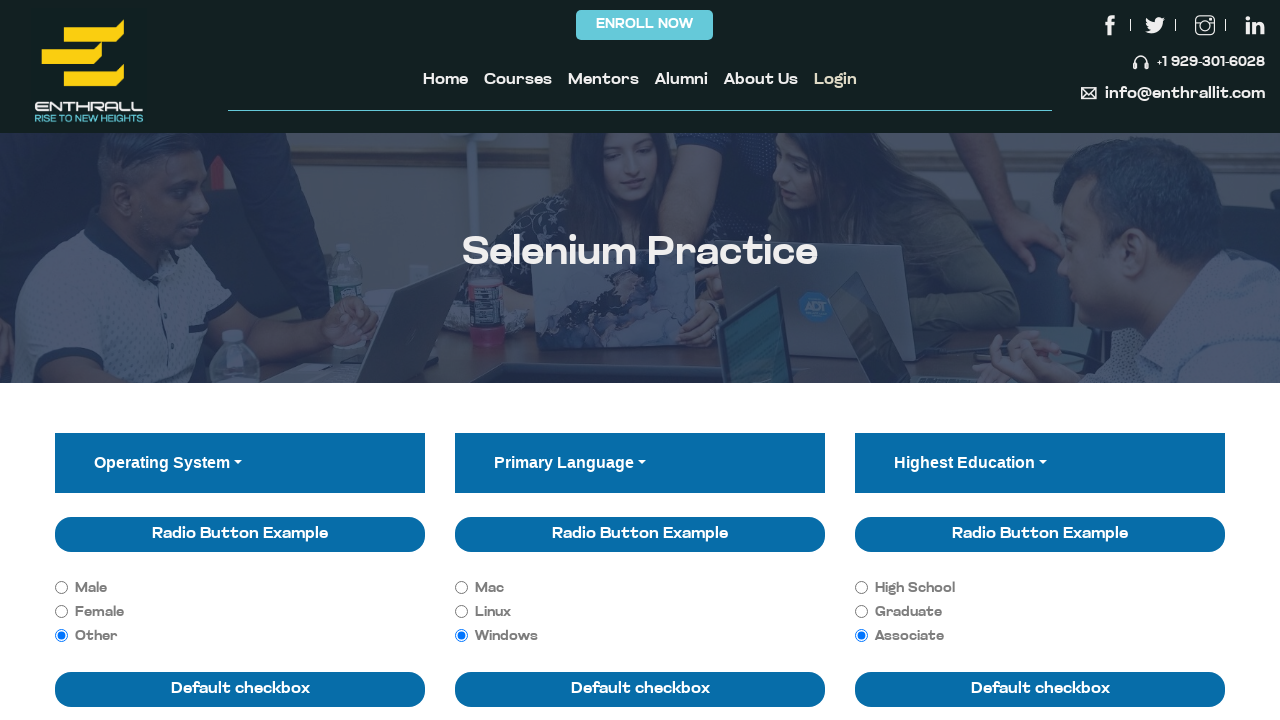

Clicked button to trigger JavaScript alert at (568, 361) on (//button[@class='btn btn-primary'])[2]
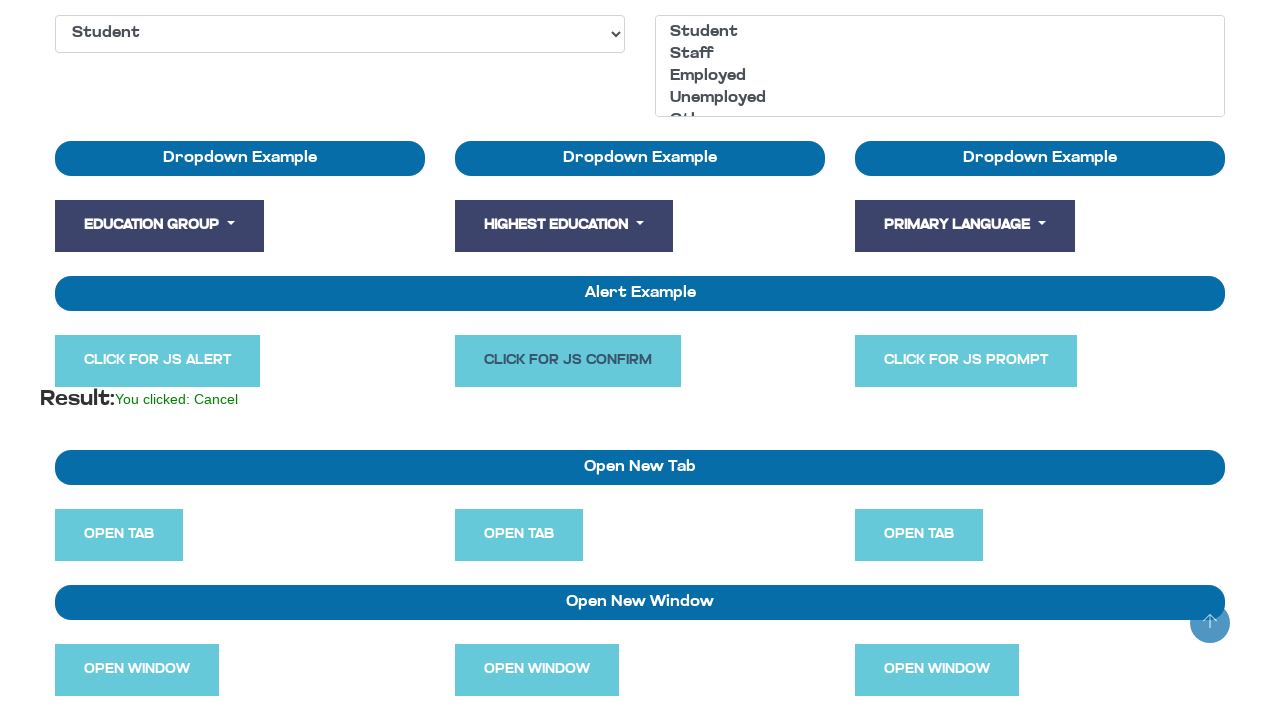

Registered dialog handler to dismiss alerts
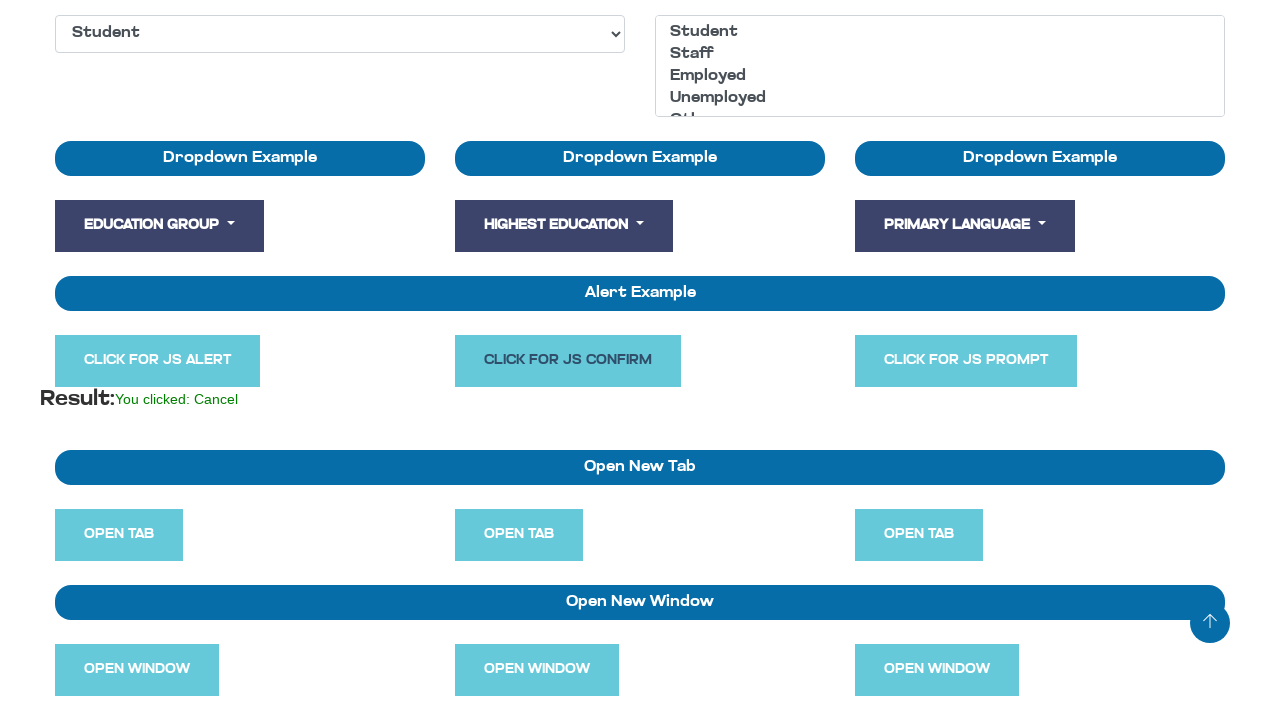

Alert dismissed successfully
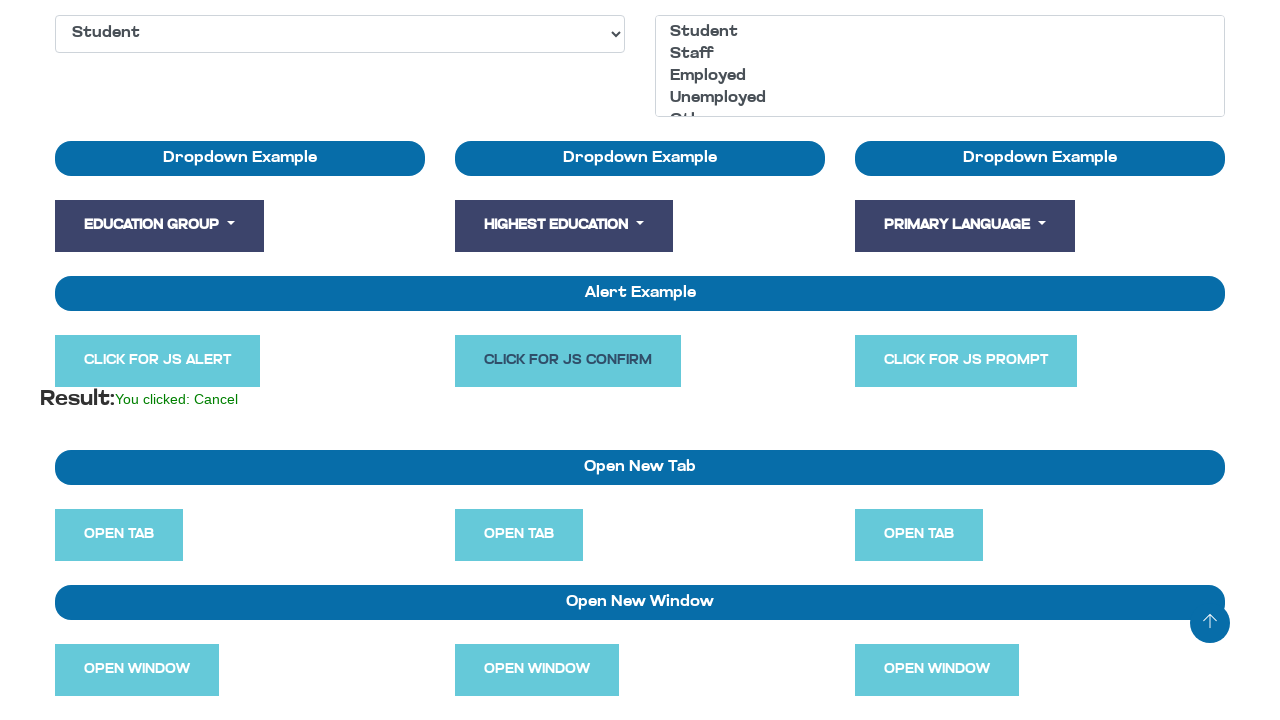

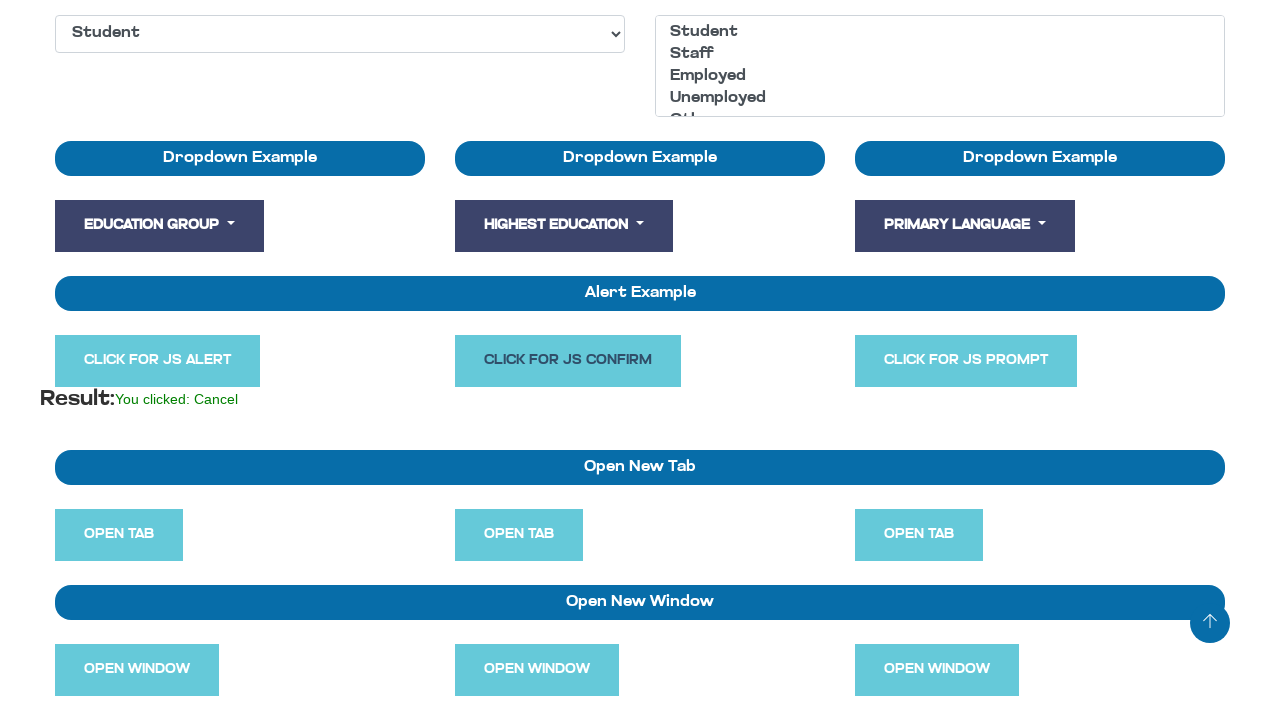